Tests the Browse APIs button to verify it navigates to the Browse APIs section

Starting URL: https://api.nasa.gov/

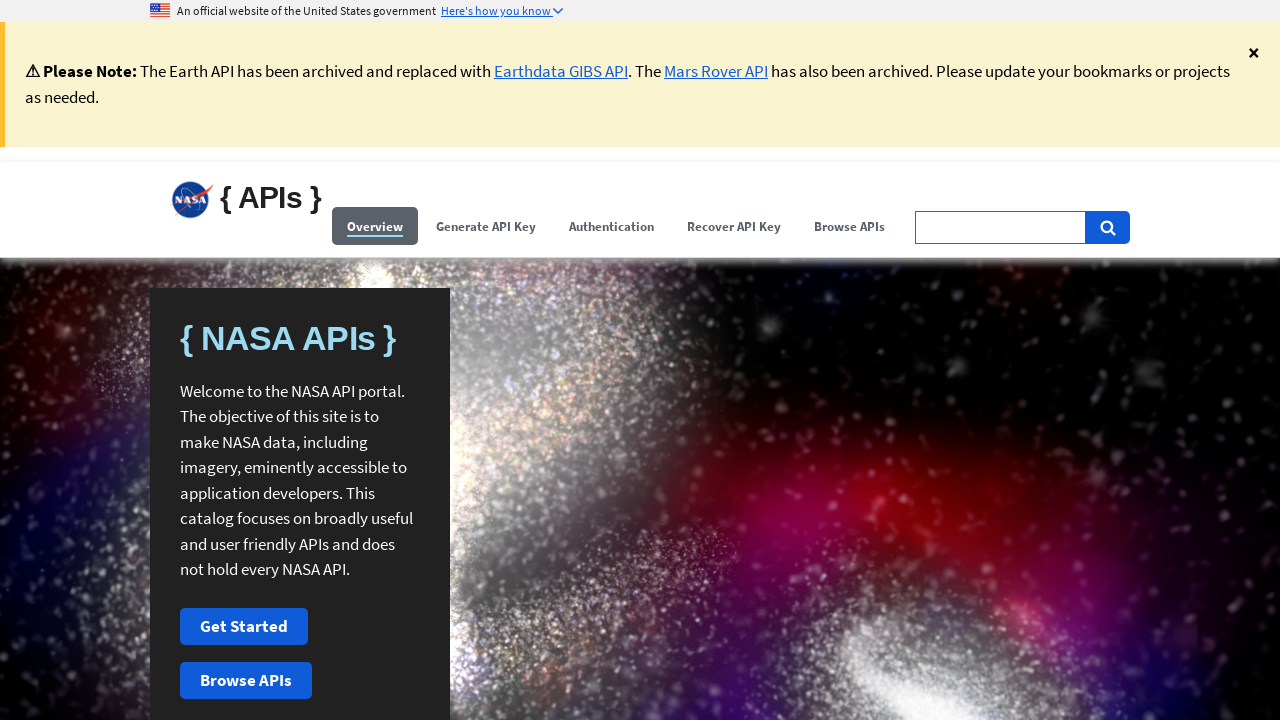

NASA favicon loaded, page ready
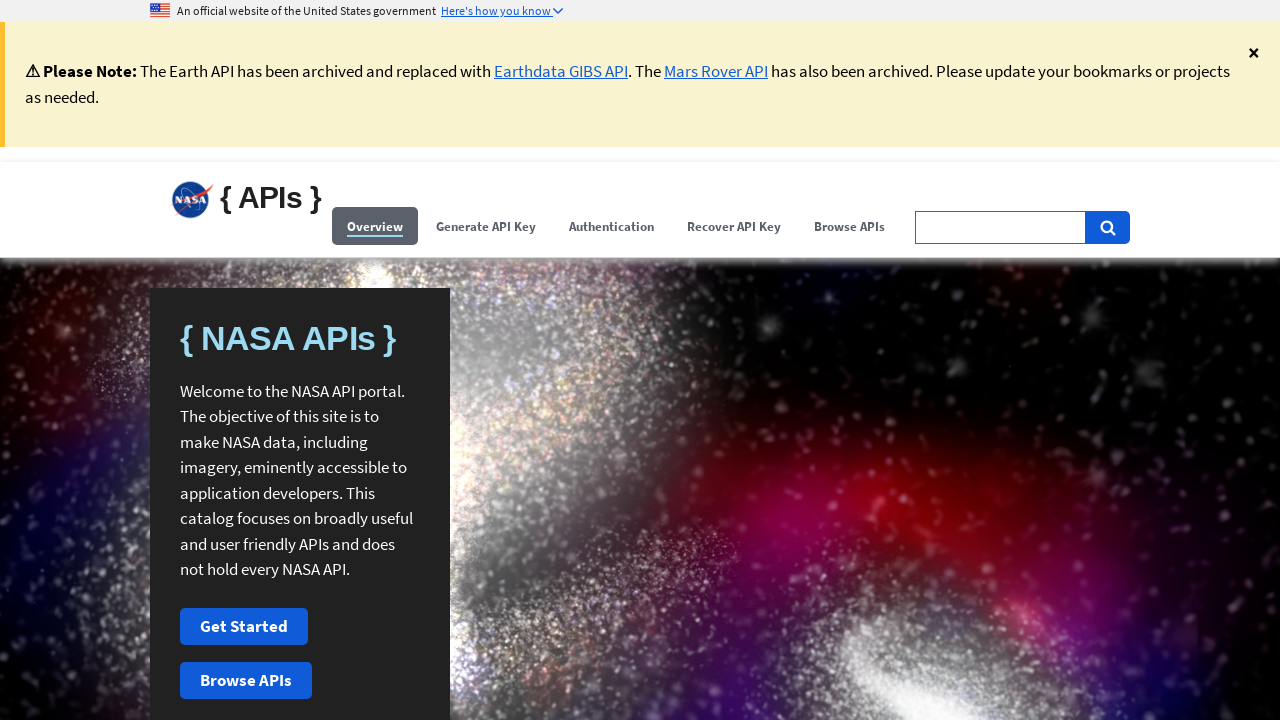

Clicked Browse APIs button at (246, 681) on xpath=//button[contains(.,'Browse APIs')]
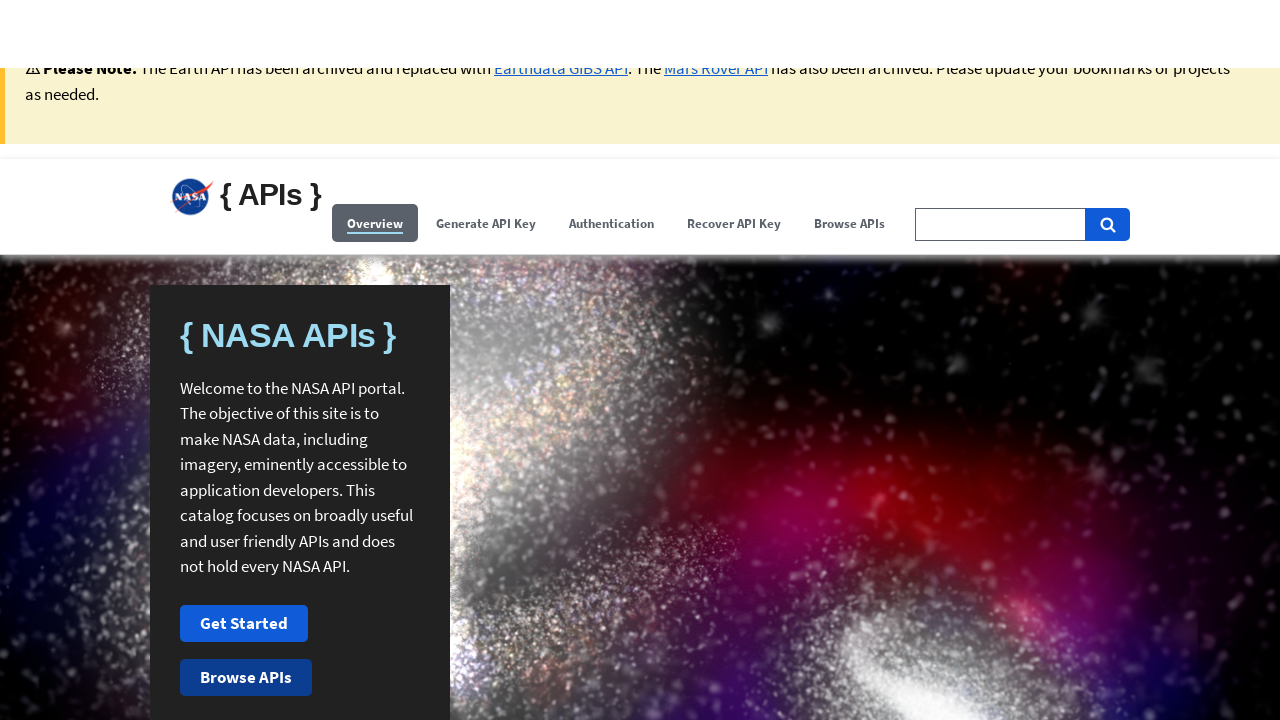

Browse APIs section is now visible
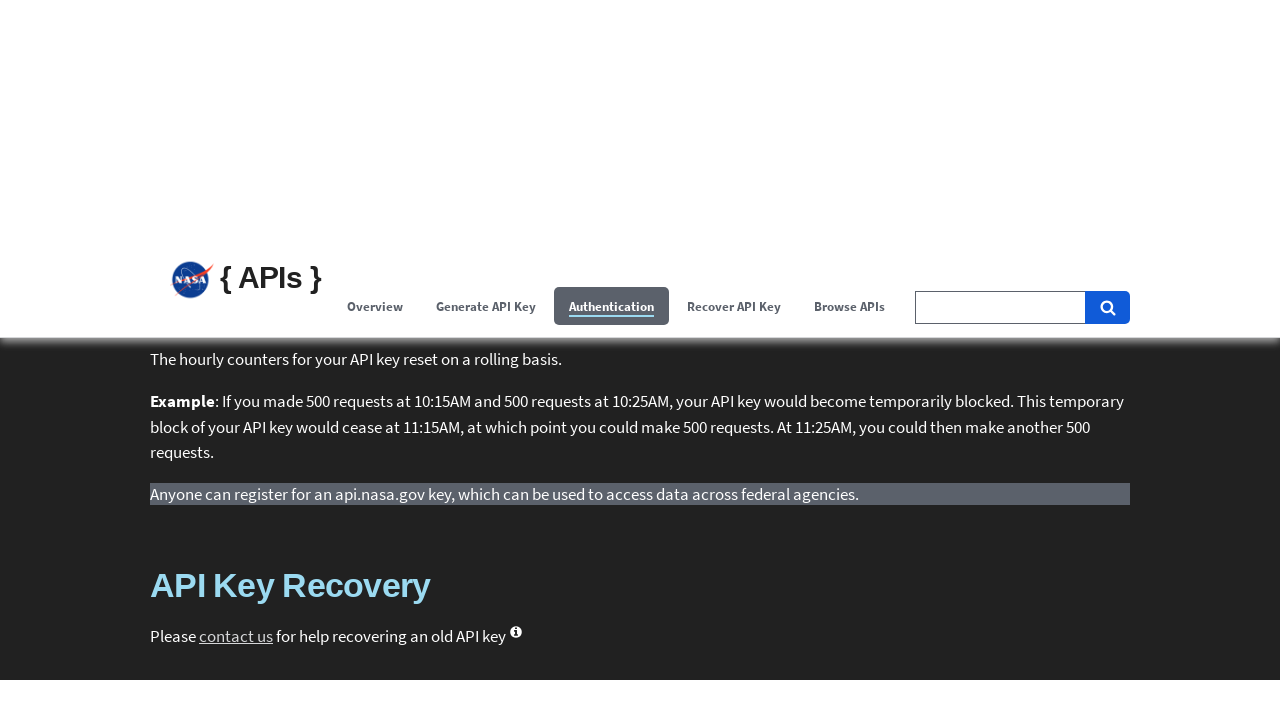

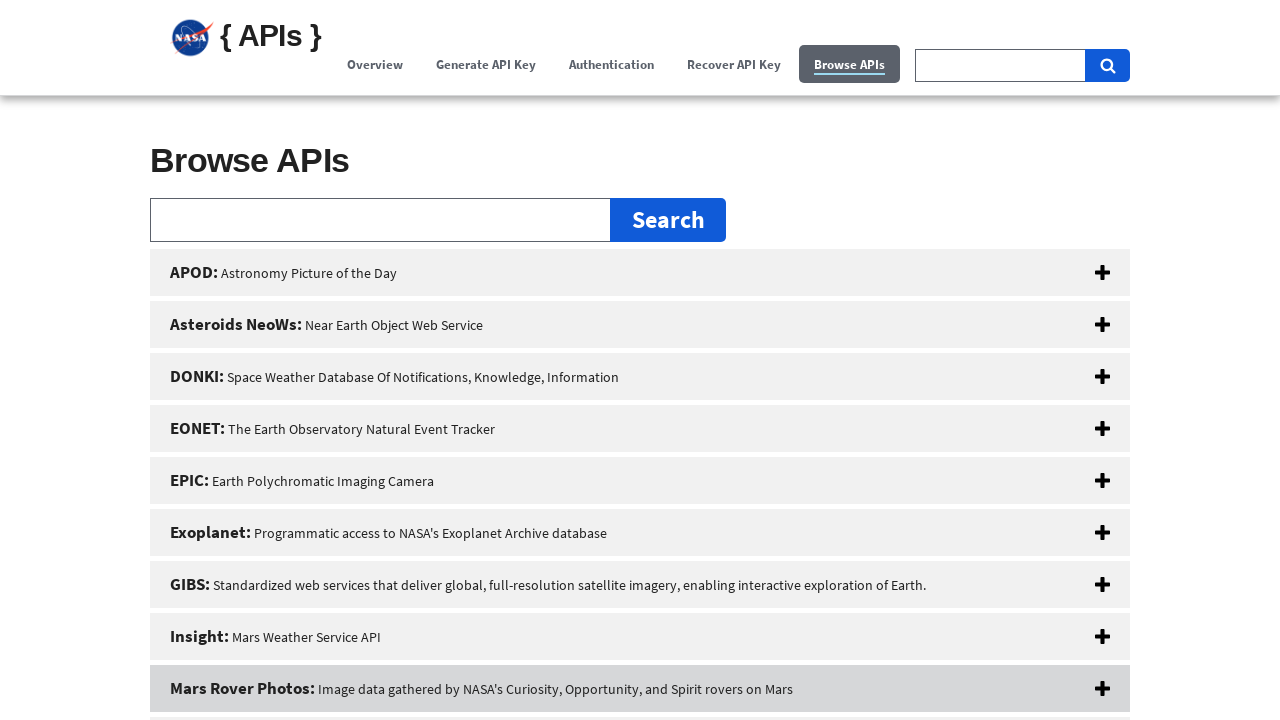